Navigates to the automation practice page and verifies that footer links are present and have valid href attributes

Starting URL: https://www.rahulshettyacademy.com/AutomationPractice/

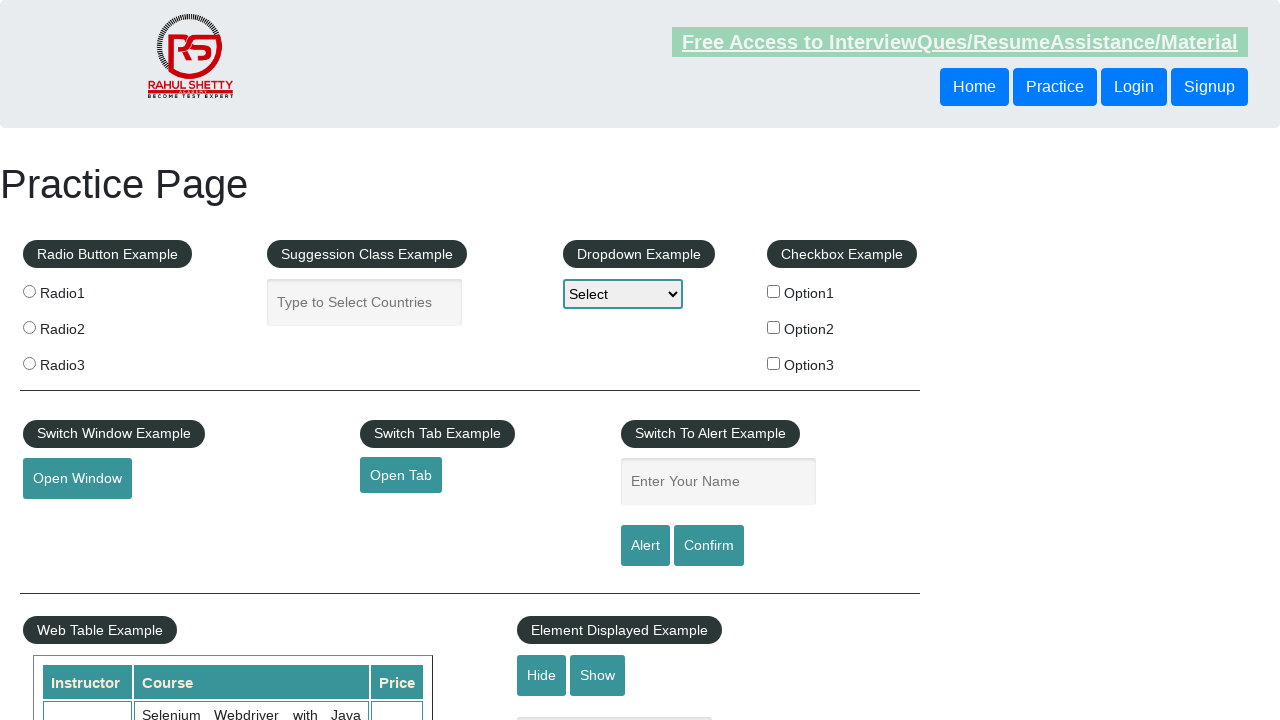

Navigated to automation practice page
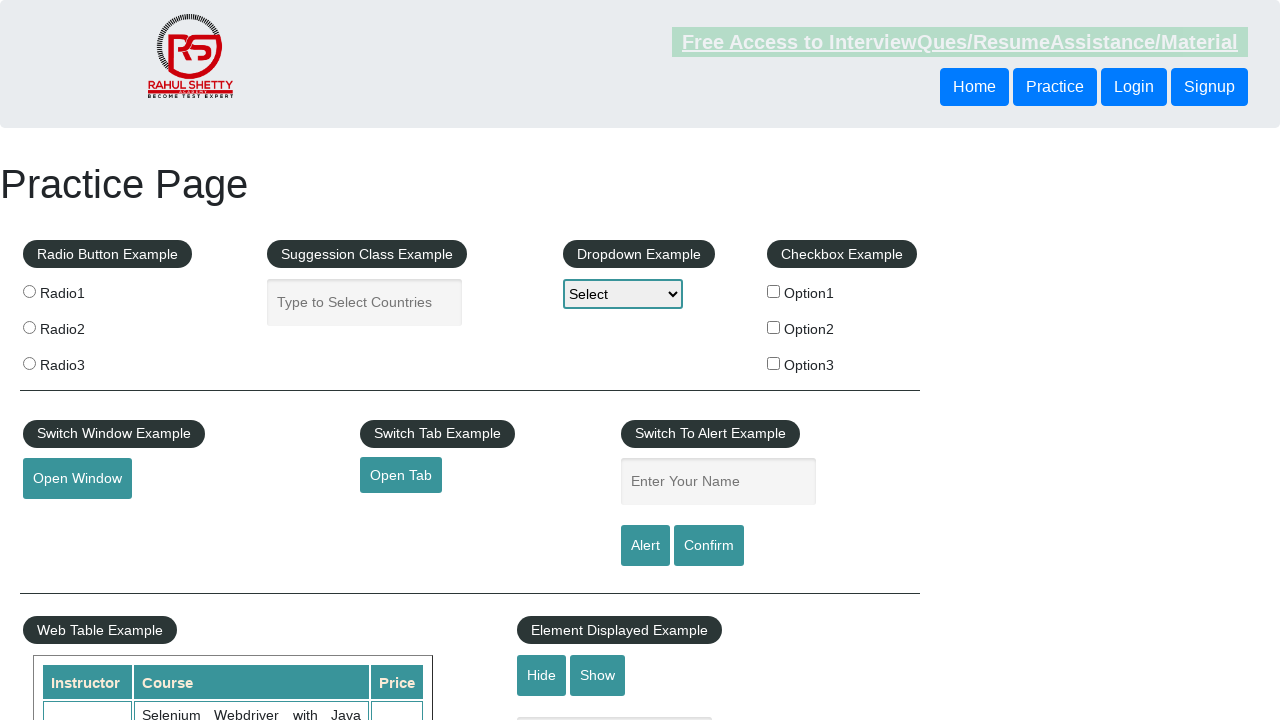

Footer links selector became visible
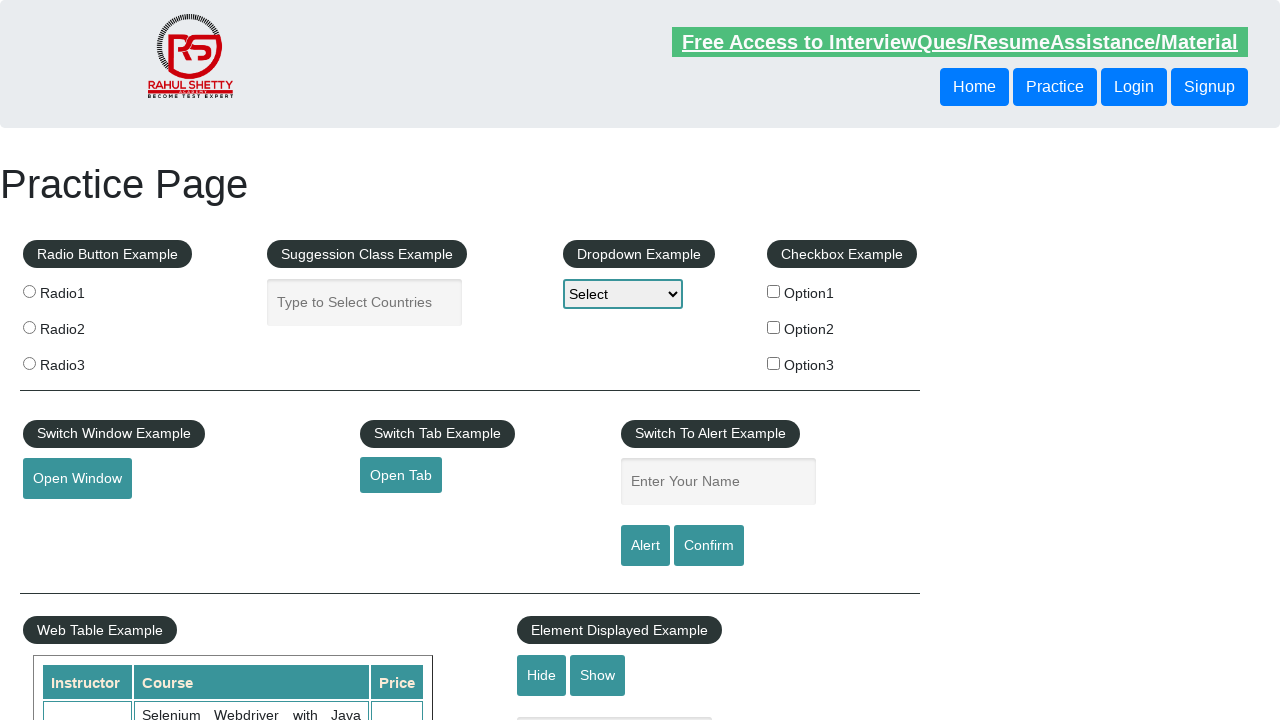

Retrieved all footer links - found 20 links
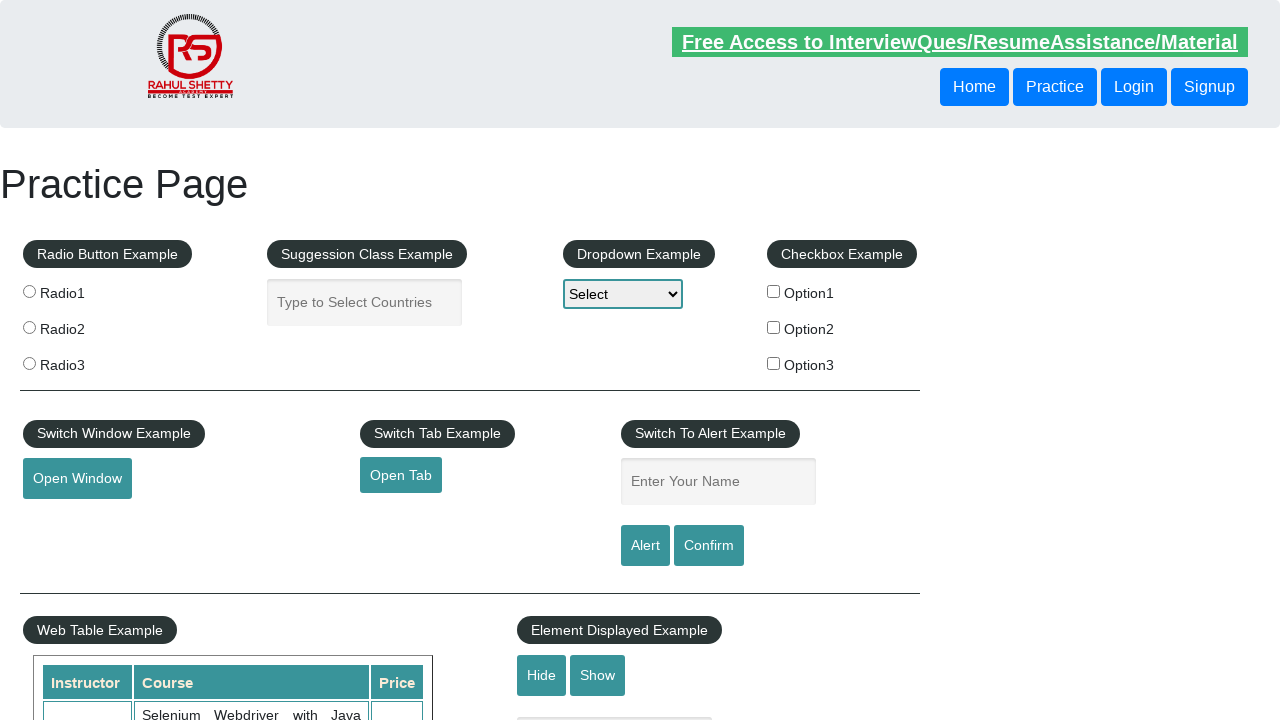

Verified that footer links are present on the page
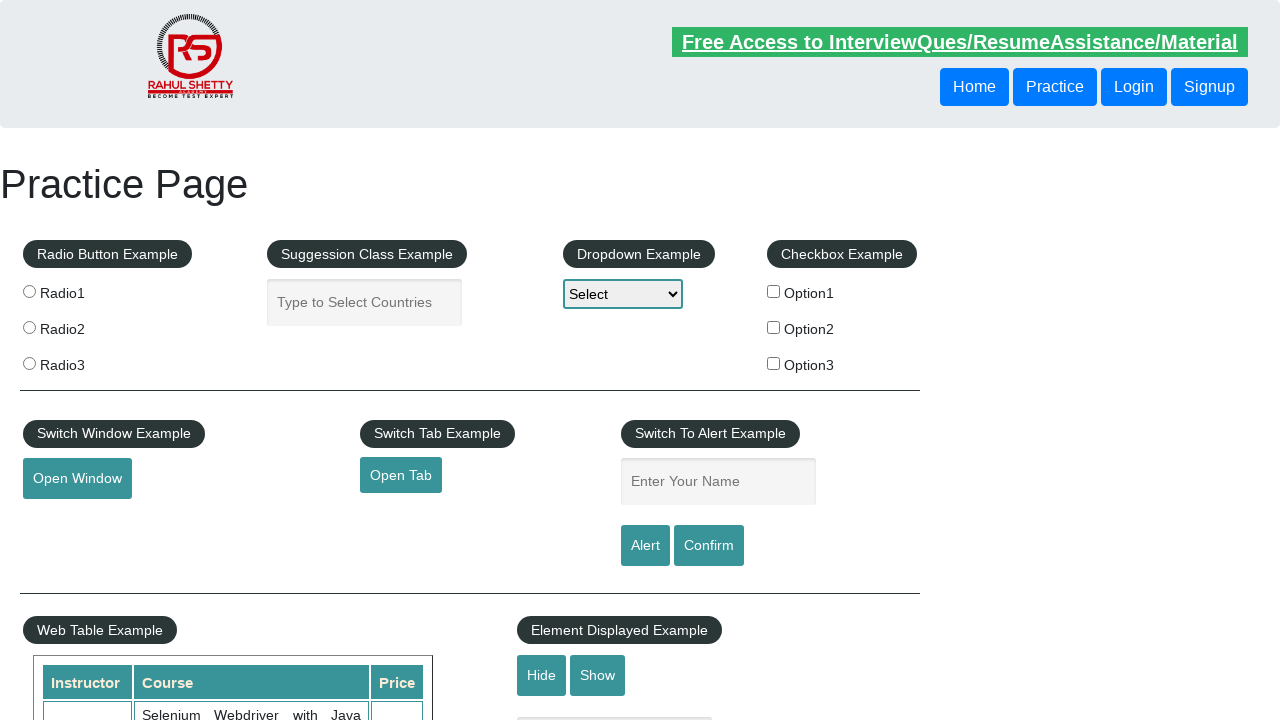

Verified footer link has valid href attribute: Discount Coupons
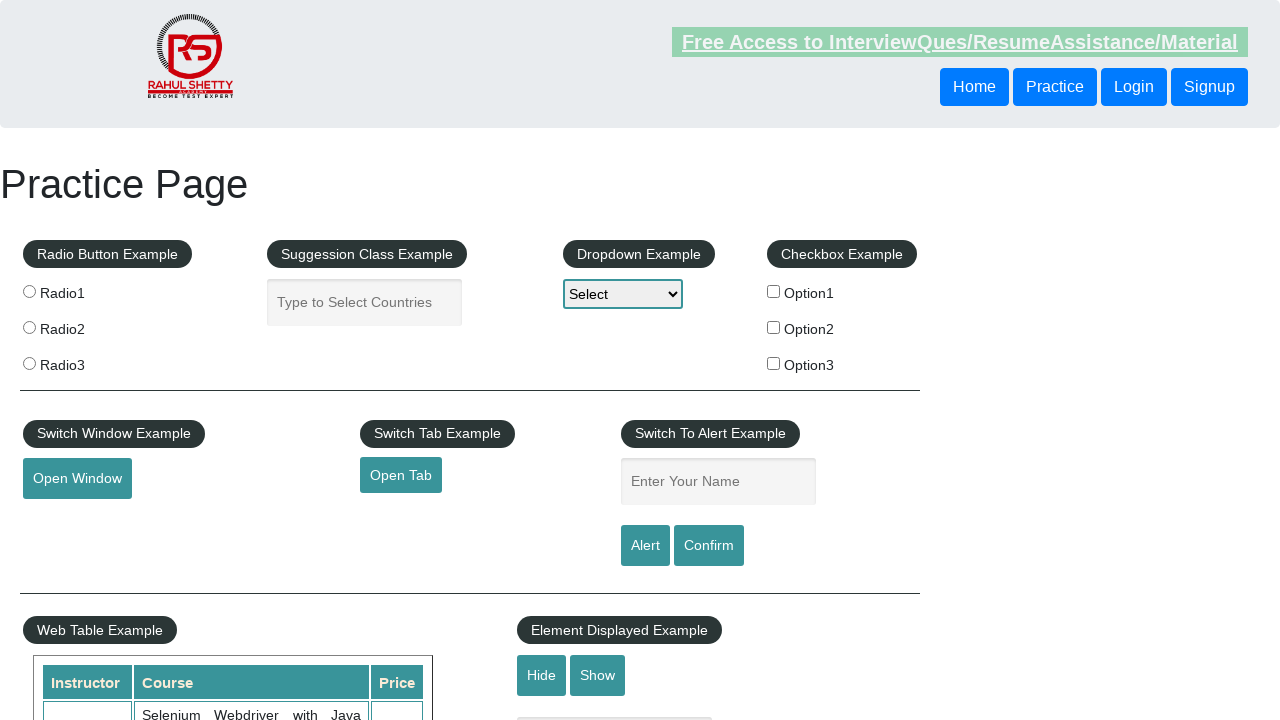

Verified footer link has valid href attribute: REST API
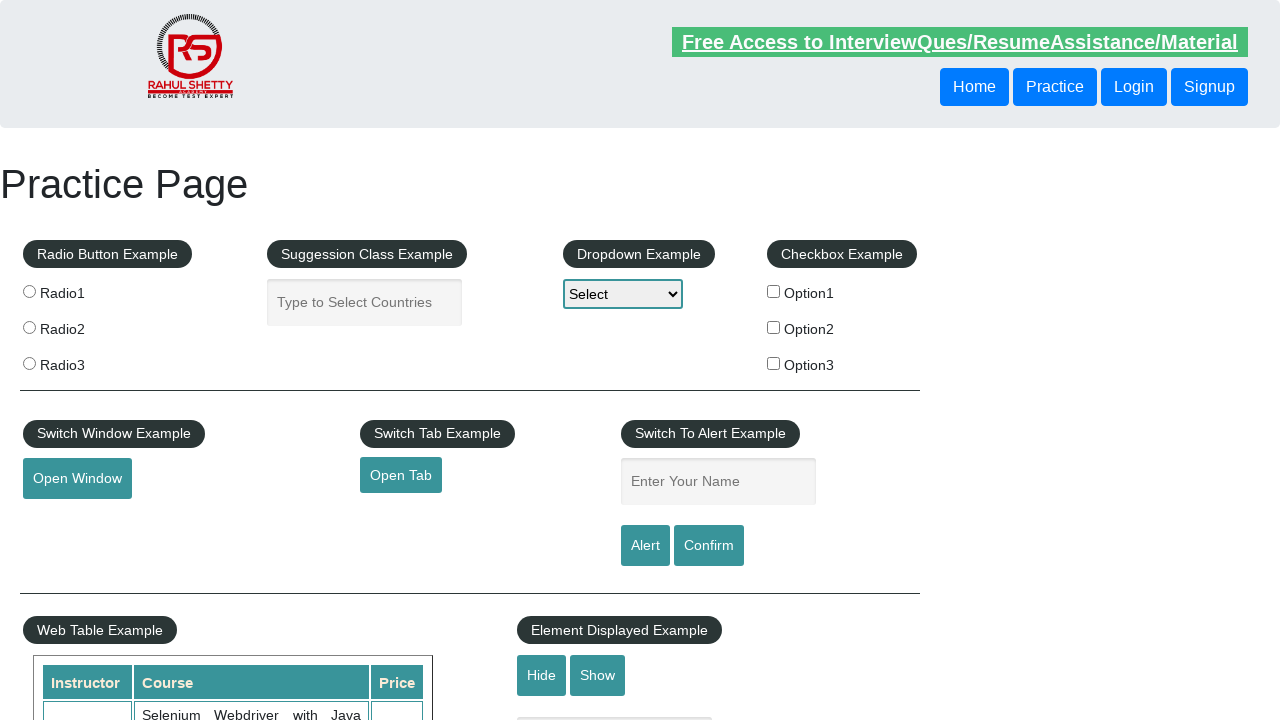

Verified footer link has valid href attribute: SoapUI
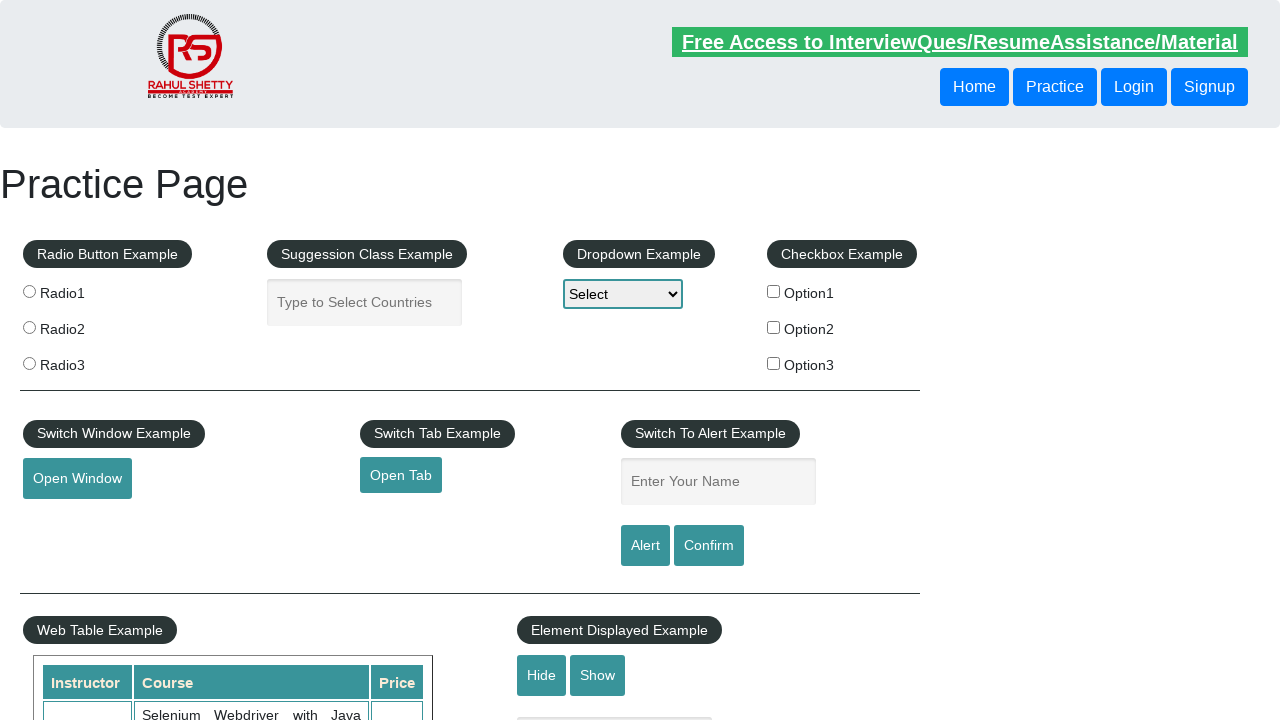

Verified footer link has valid href attribute: Appium
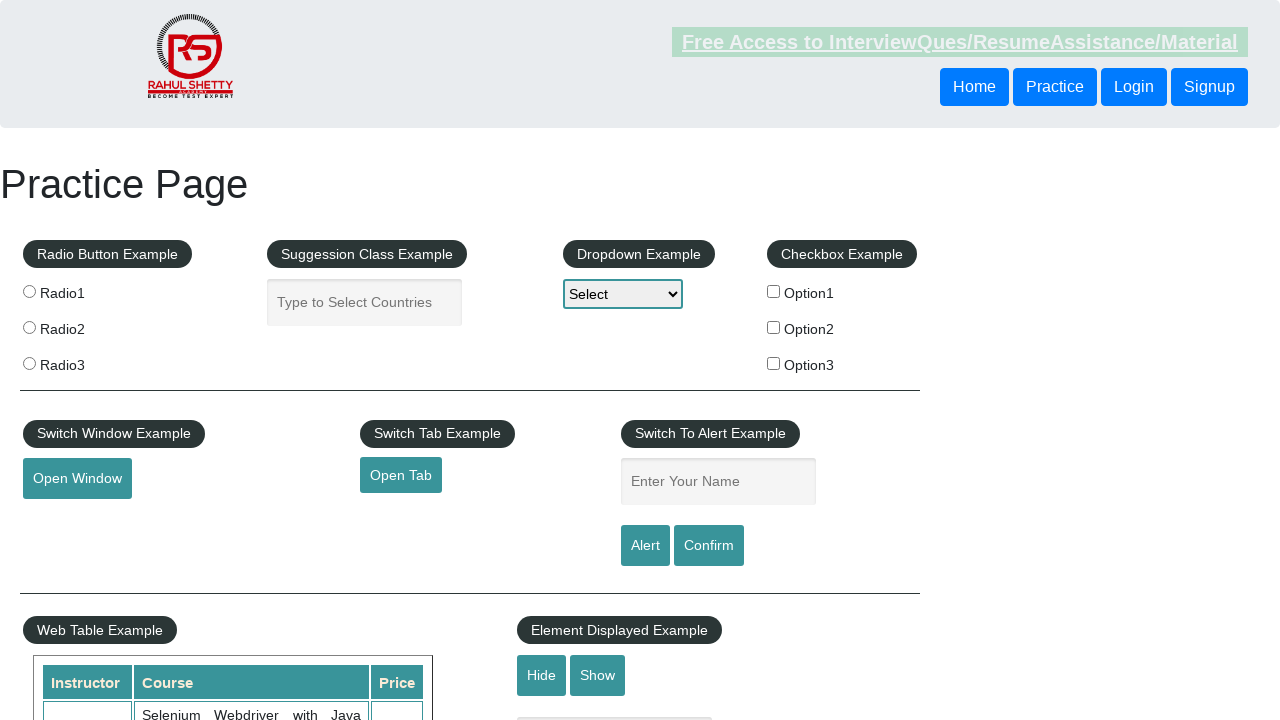

Verified footer link has valid href attribute: JMeter
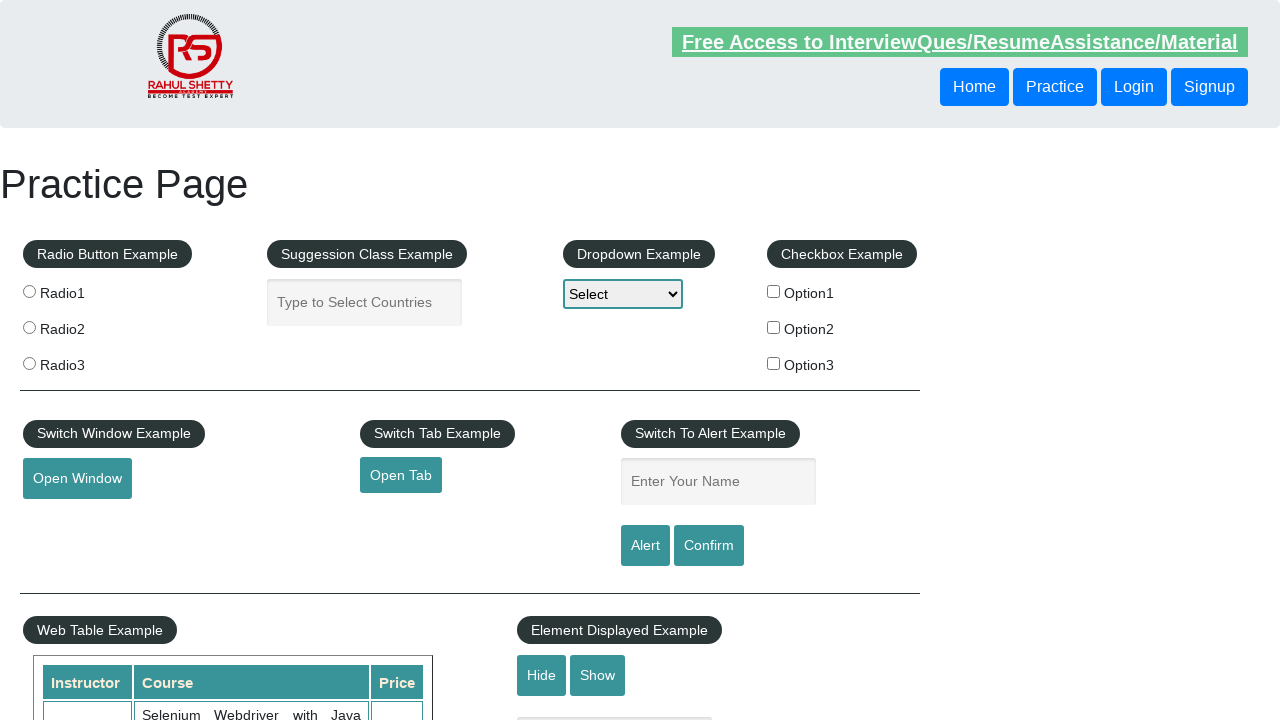

Verified footer link has valid href attribute: Latest News
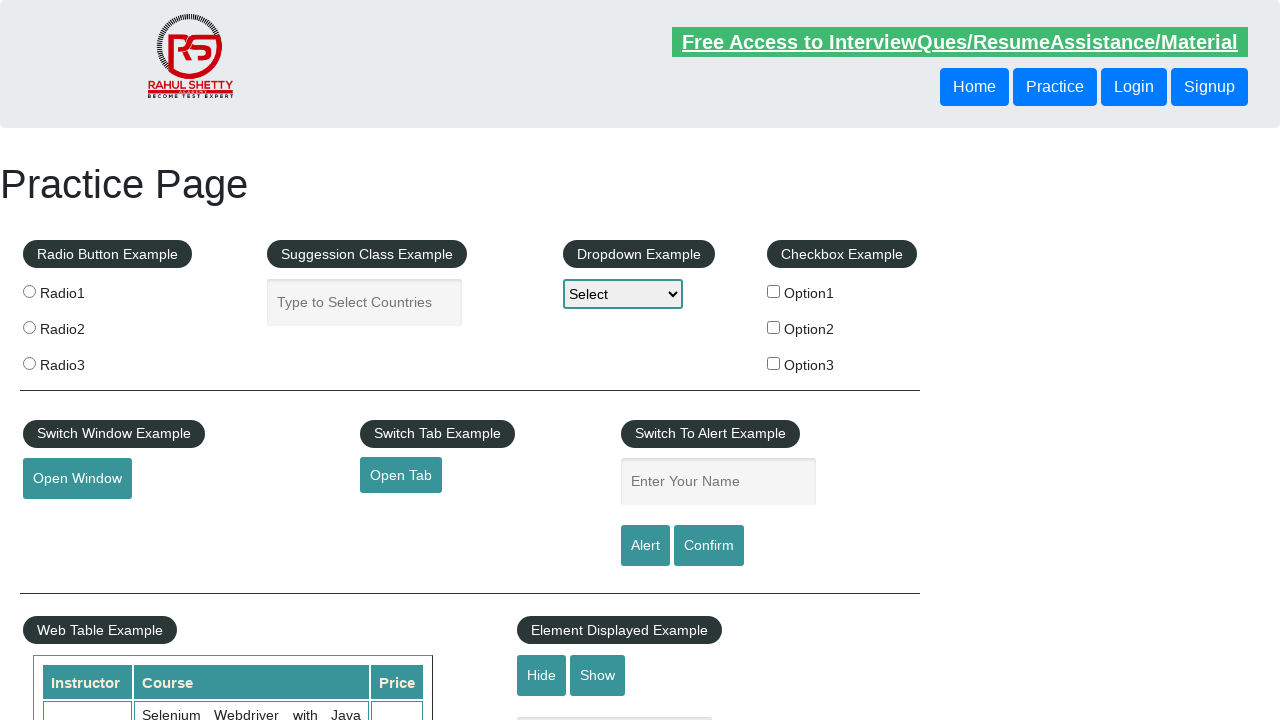

Verified footer link has valid href attribute: Broken Link
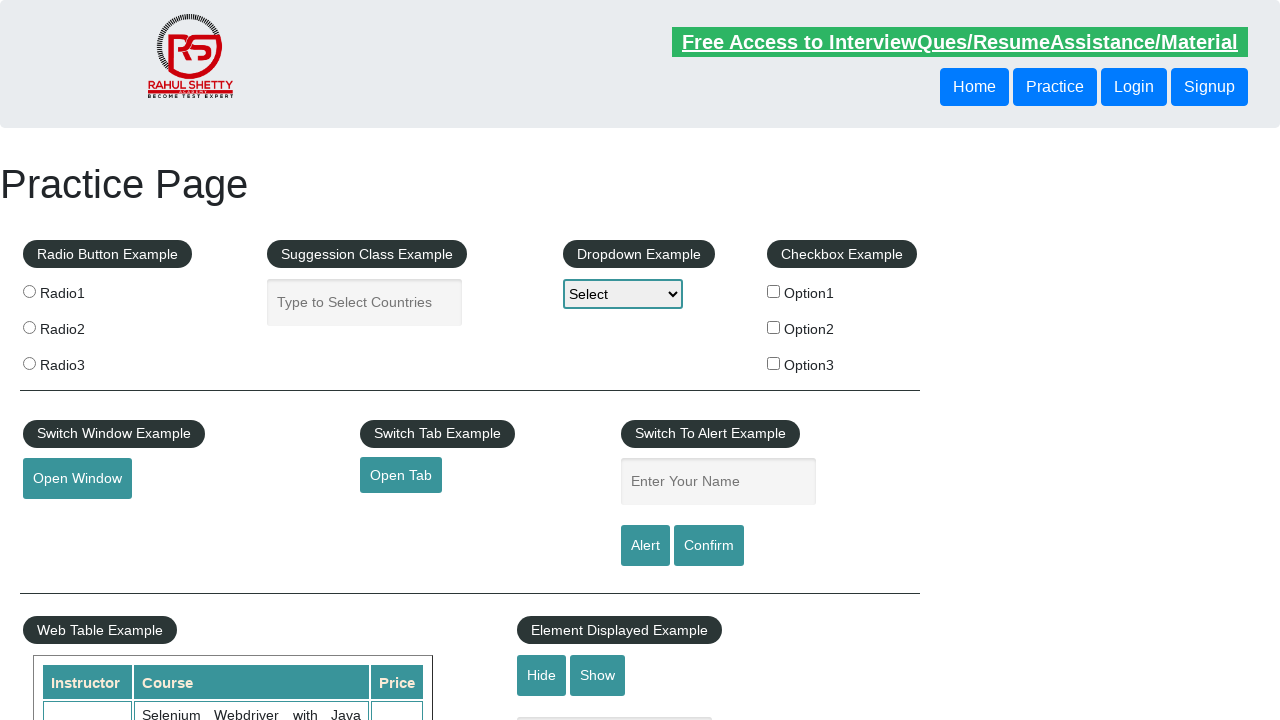

Verified footer link has valid href attribute: Dummy Content for Testing.
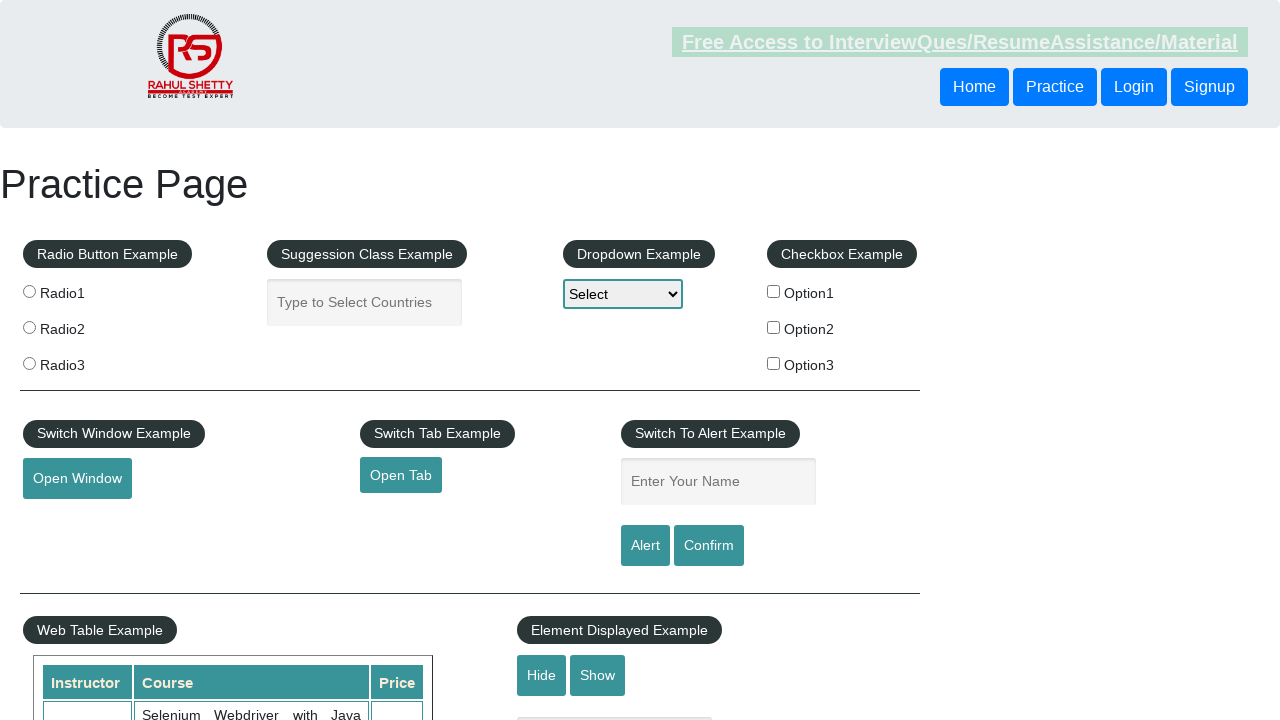

Verified footer link has valid href attribute: Dummy Content for Testing.
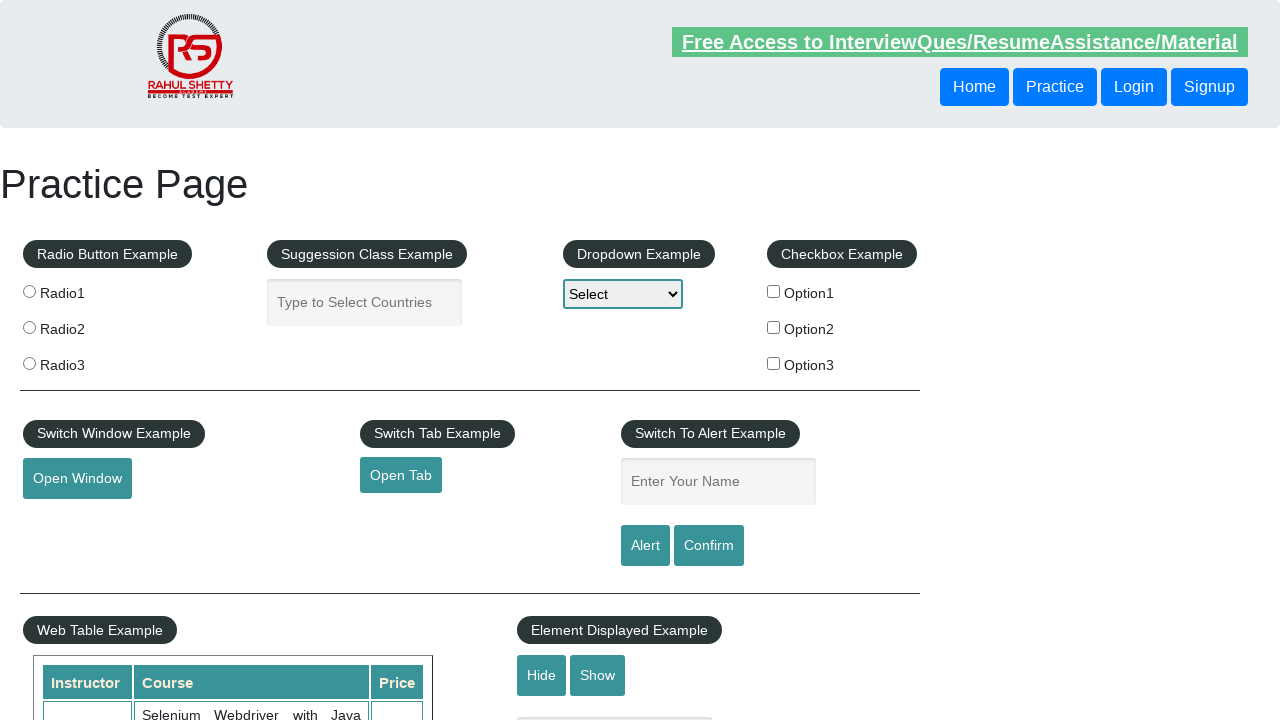

Verified footer link has valid href attribute: Dummy Content for Testing.
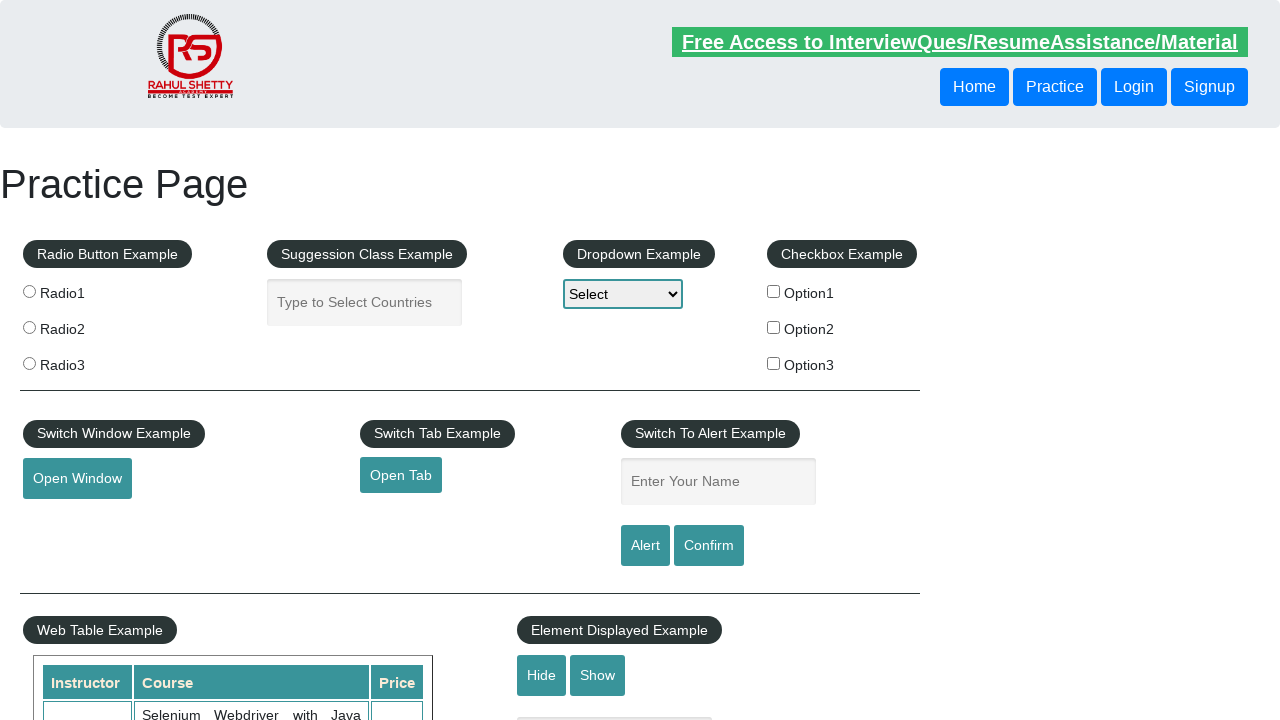

Verified footer link has valid href attribute: Contact info
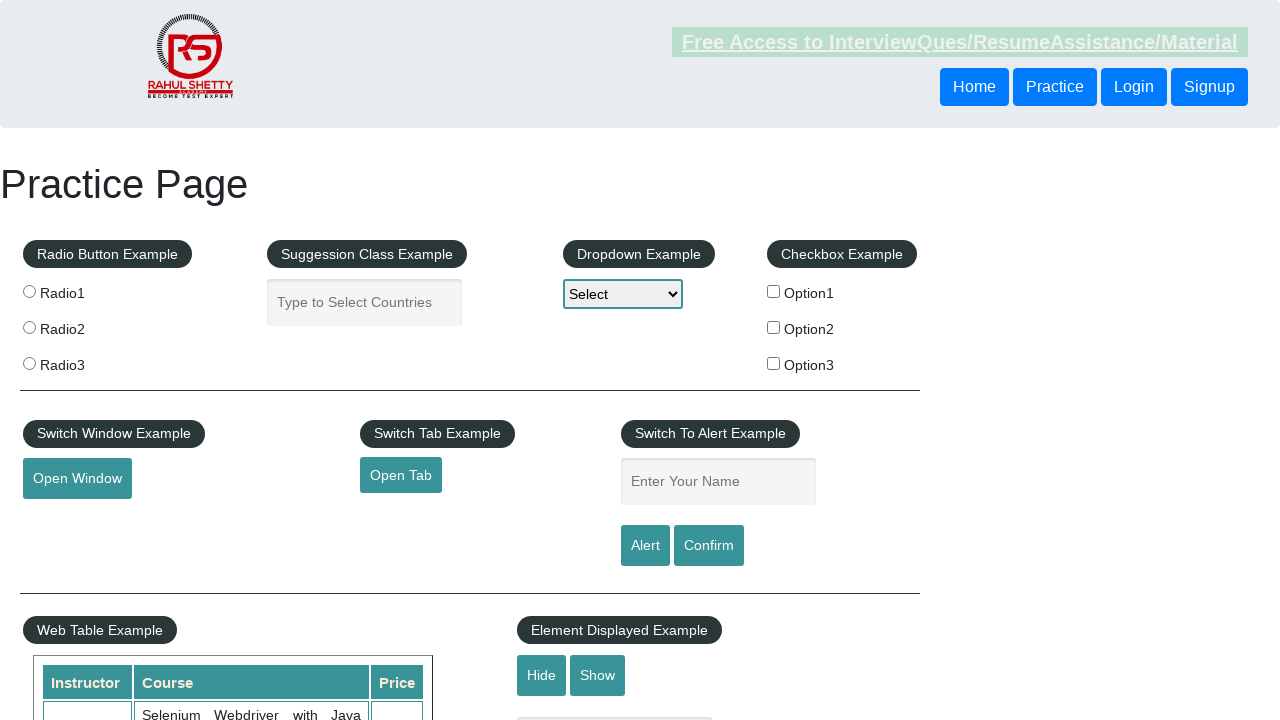

Verified footer link has valid href attribute: Dummy Content for Testing.
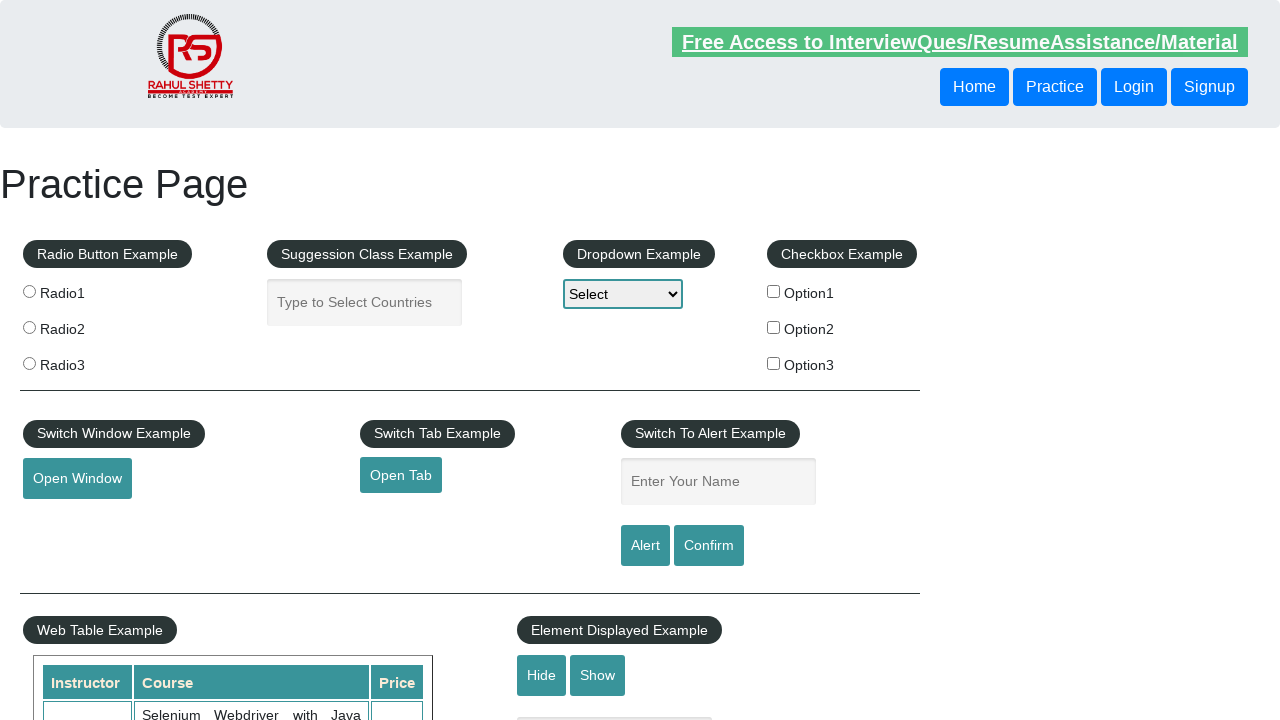

Verified footer link has valid href attribute: Dummy Content for Testing.
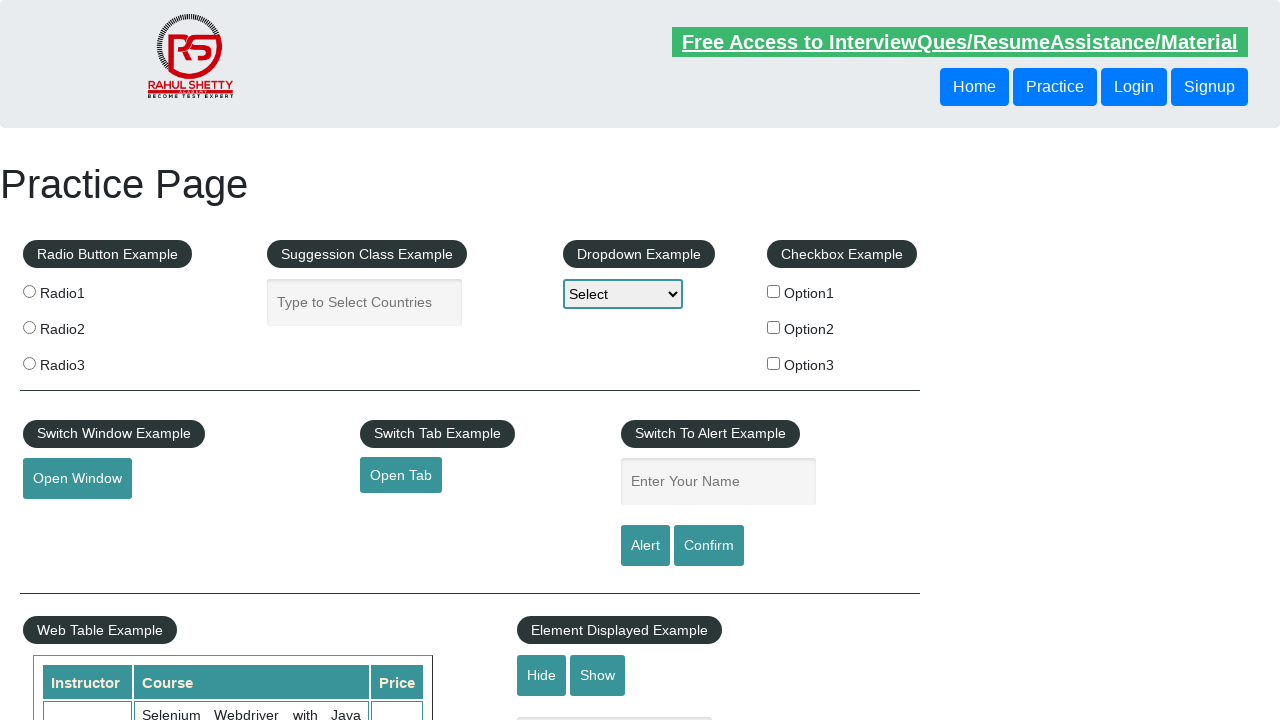

Verified footer link has valid href attribute: Dummy Content for Testing.
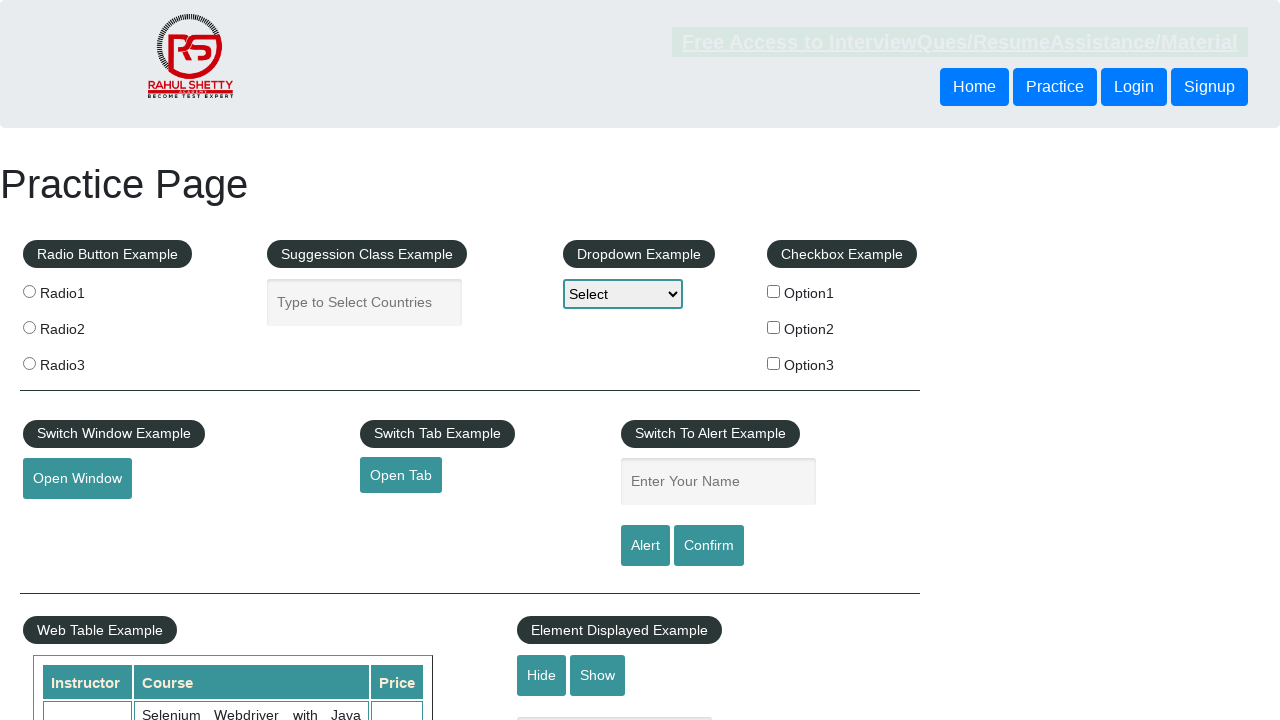

Verified footer link has valid href attribute: Dummy Content for Testing.
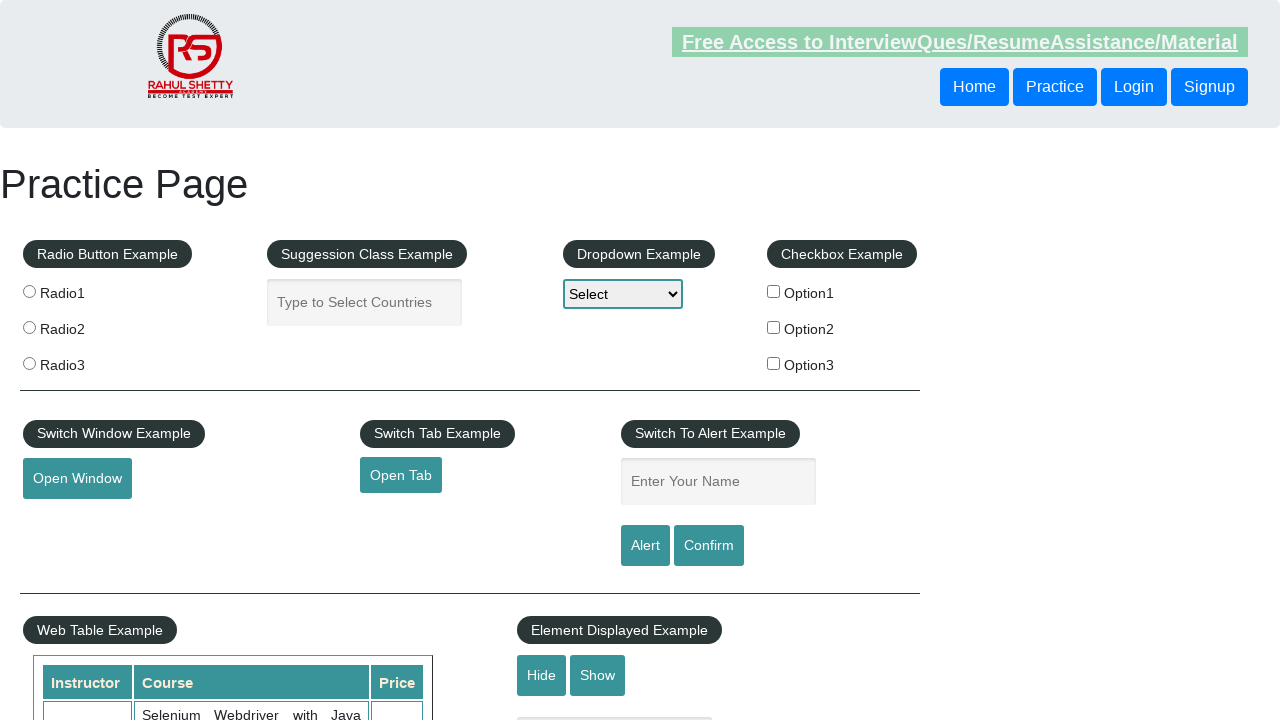

Verified footer link has valid href attribute: Social Media
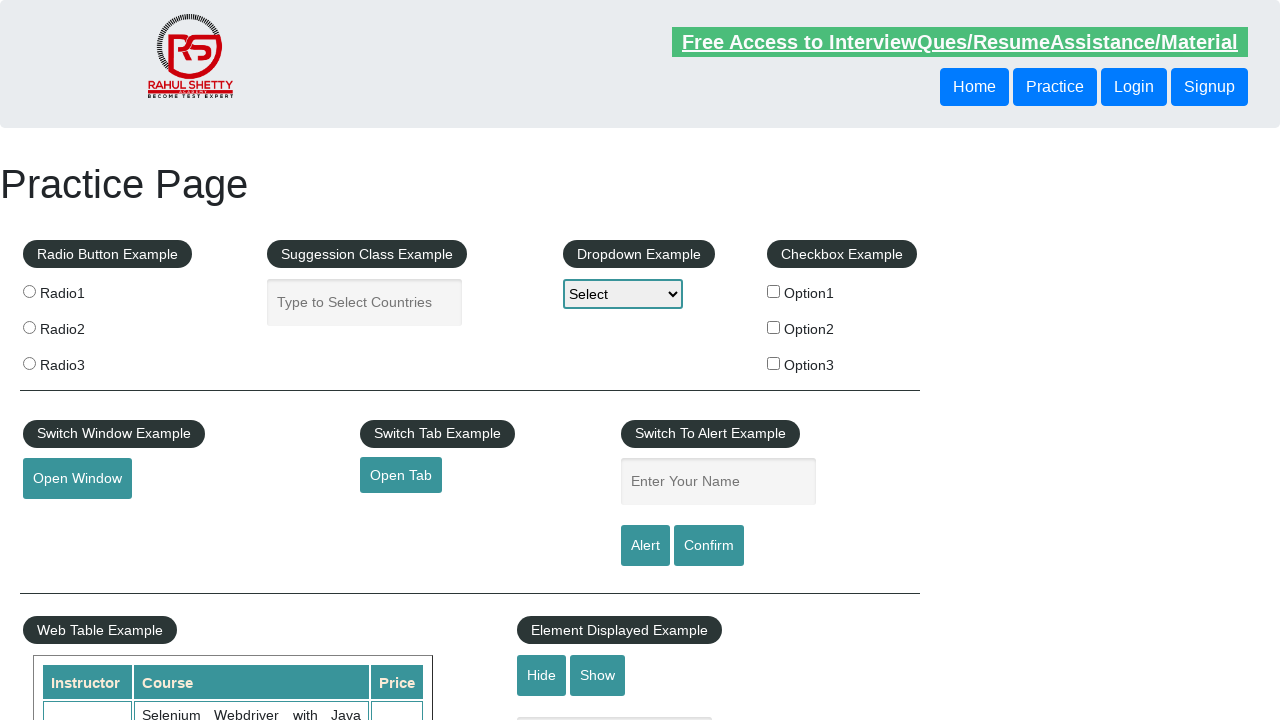

Verified footer link has valid href attribute: Facebook
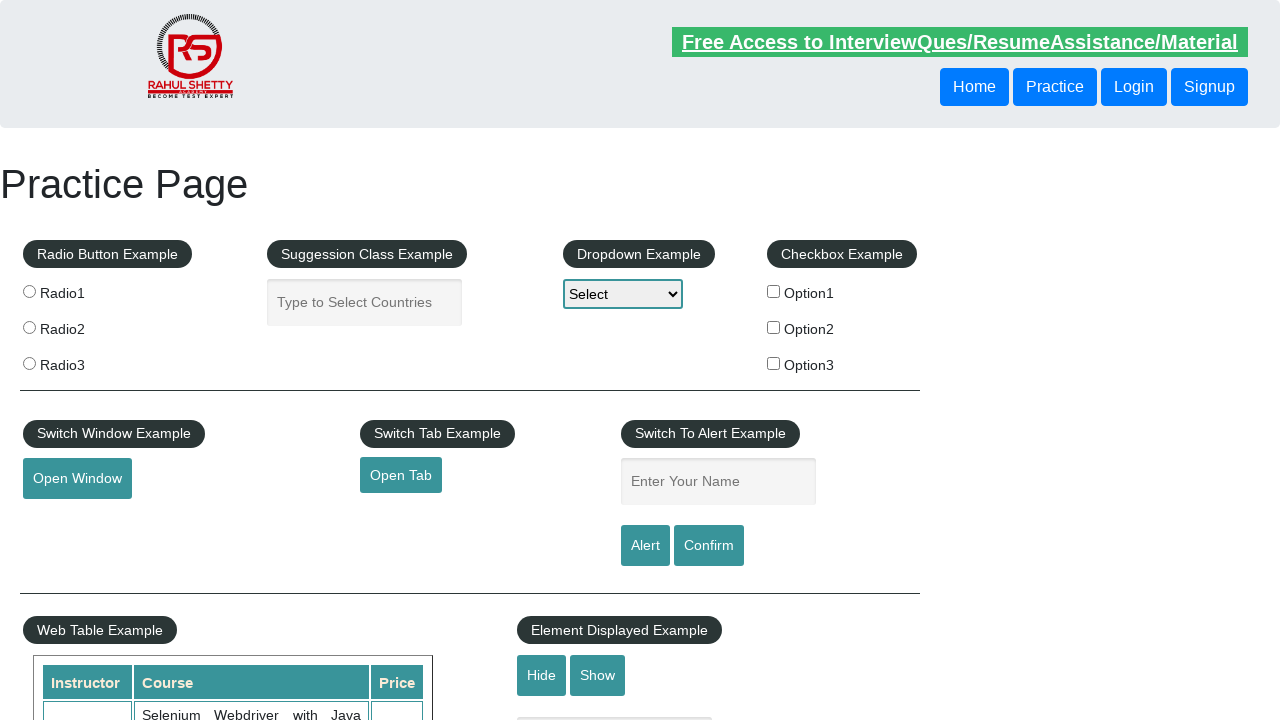

Verified footer link has valid href attribute: Twitter
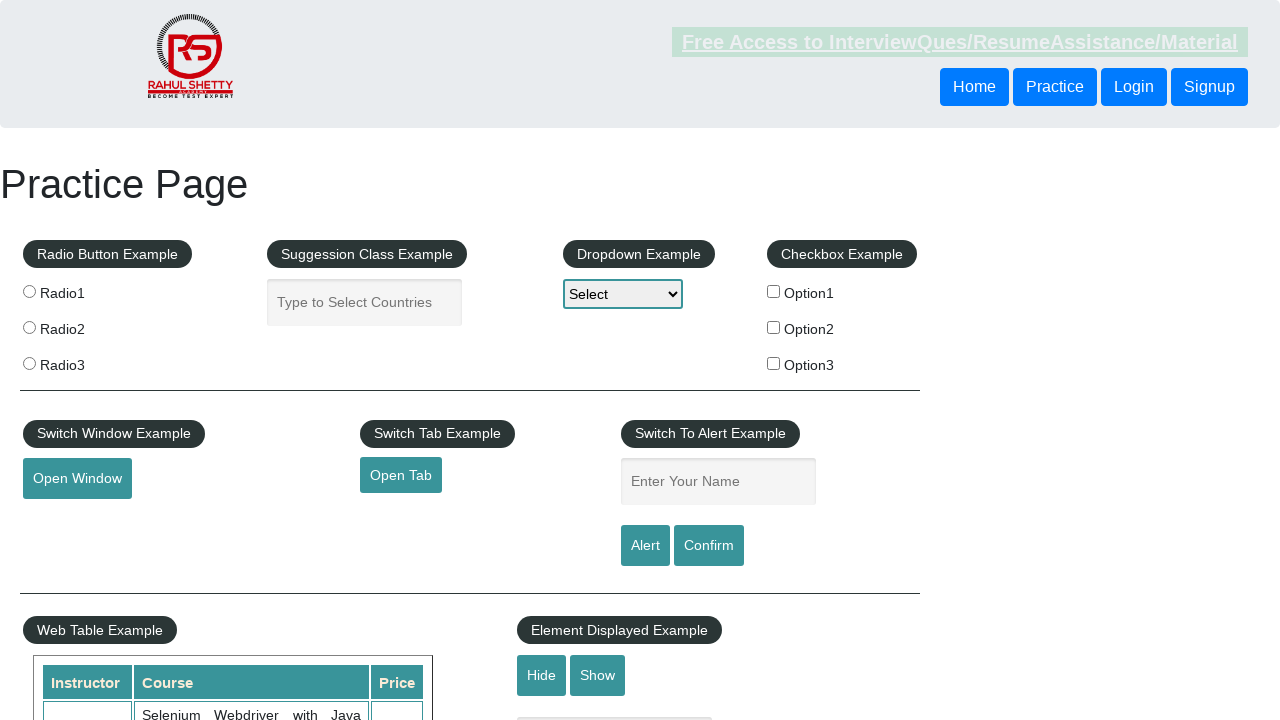

Verified footer link has valid href attribute: Google+
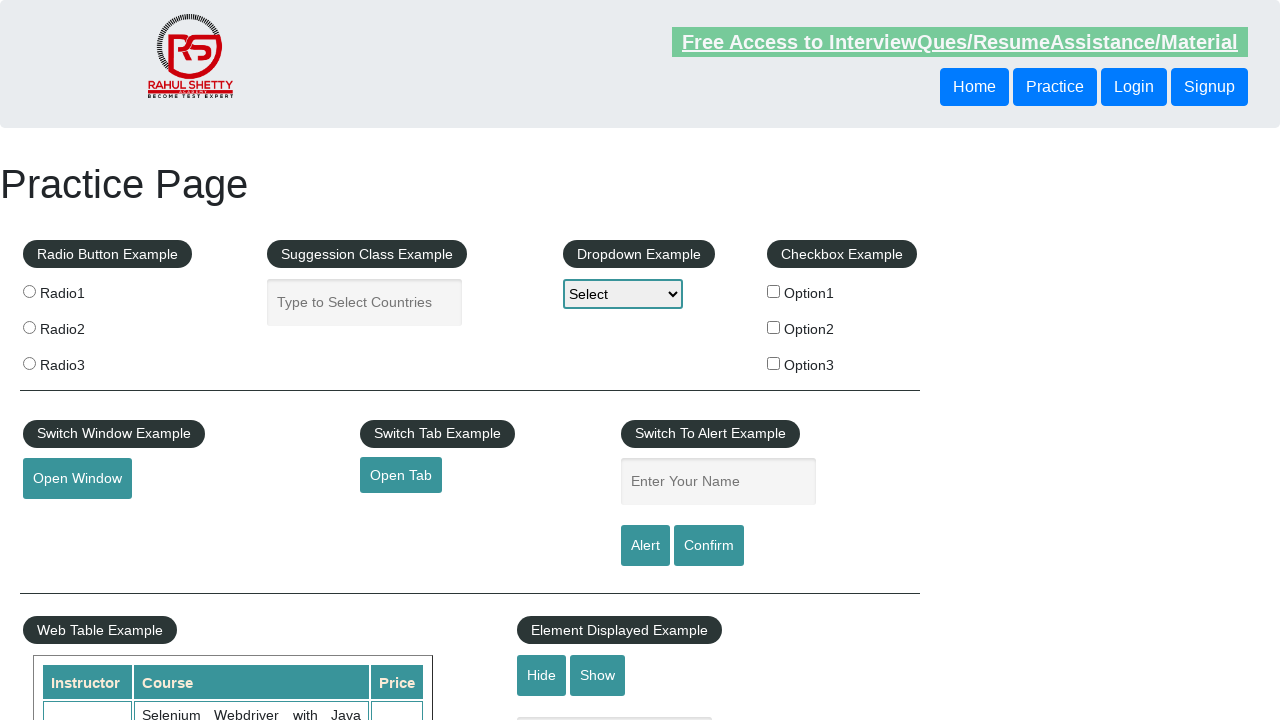

Verified footer link has valid href attribute: Youtube
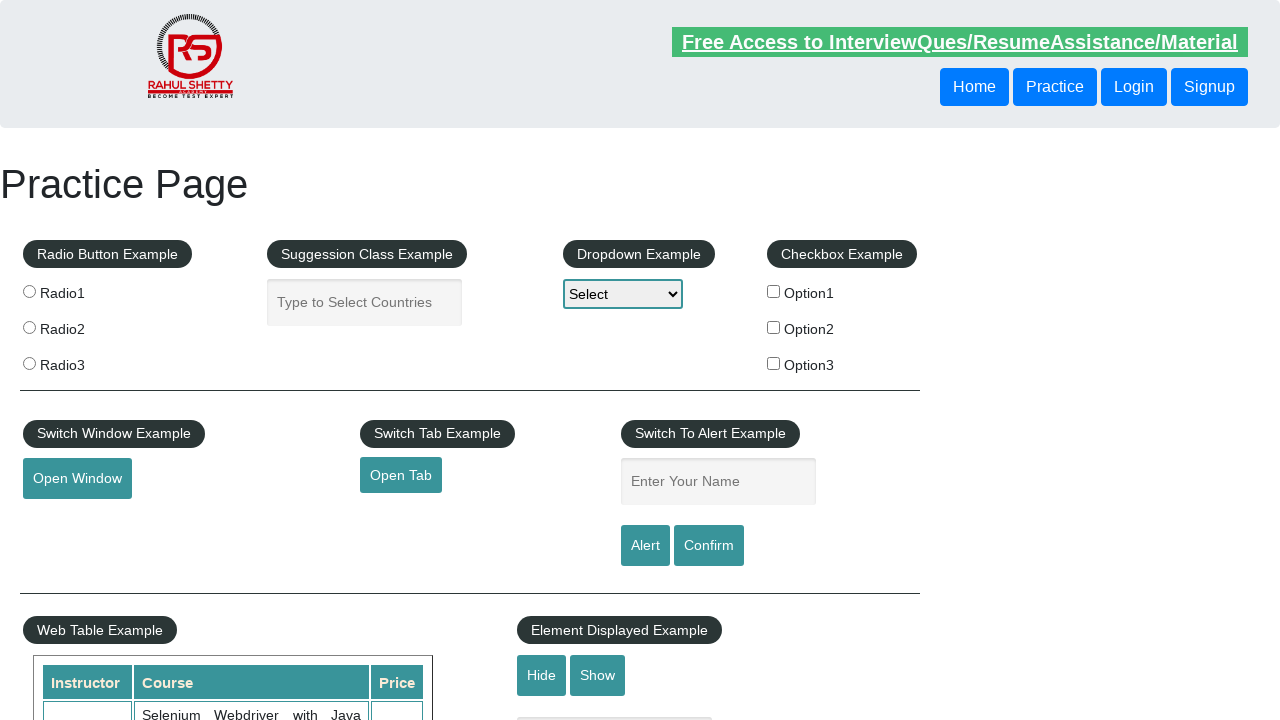

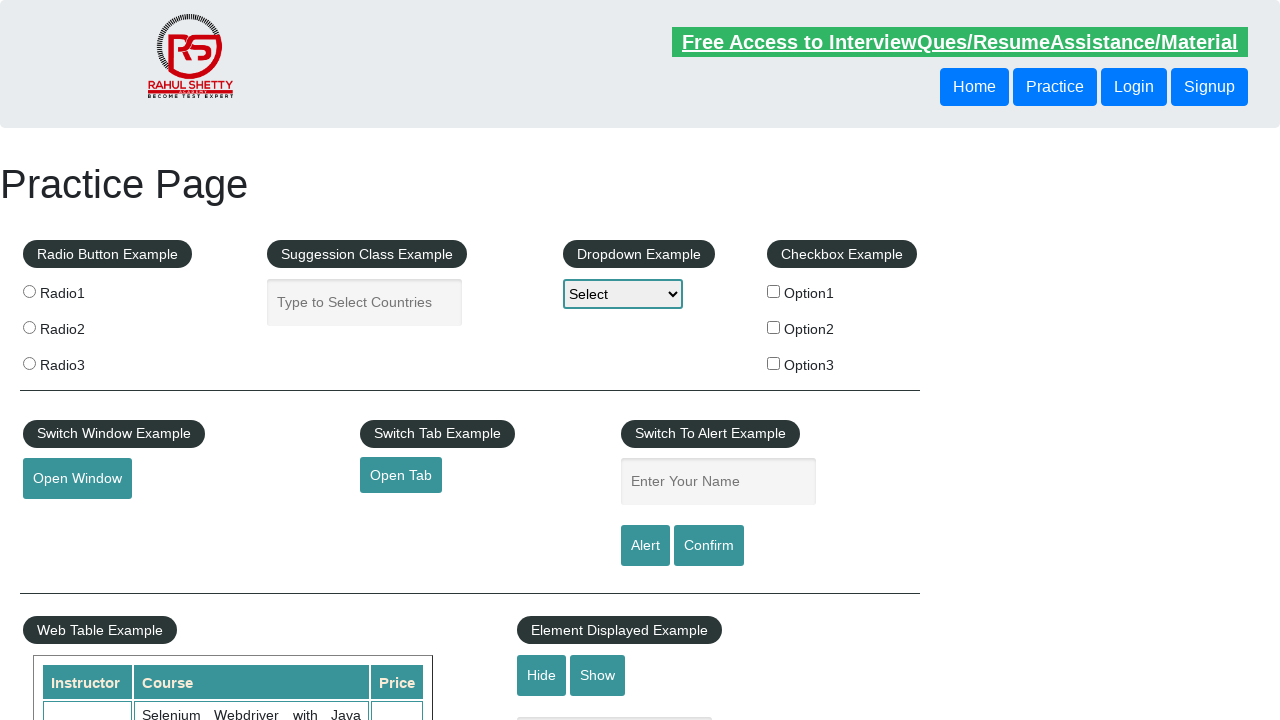